Tests dynamic content loading by clicking a button and waiting for hidden content to become visible, then verifying the loaded text displays "Hello World!"

Starting URL: https://the-internet.herokuapp.com/dynamic_loading/1

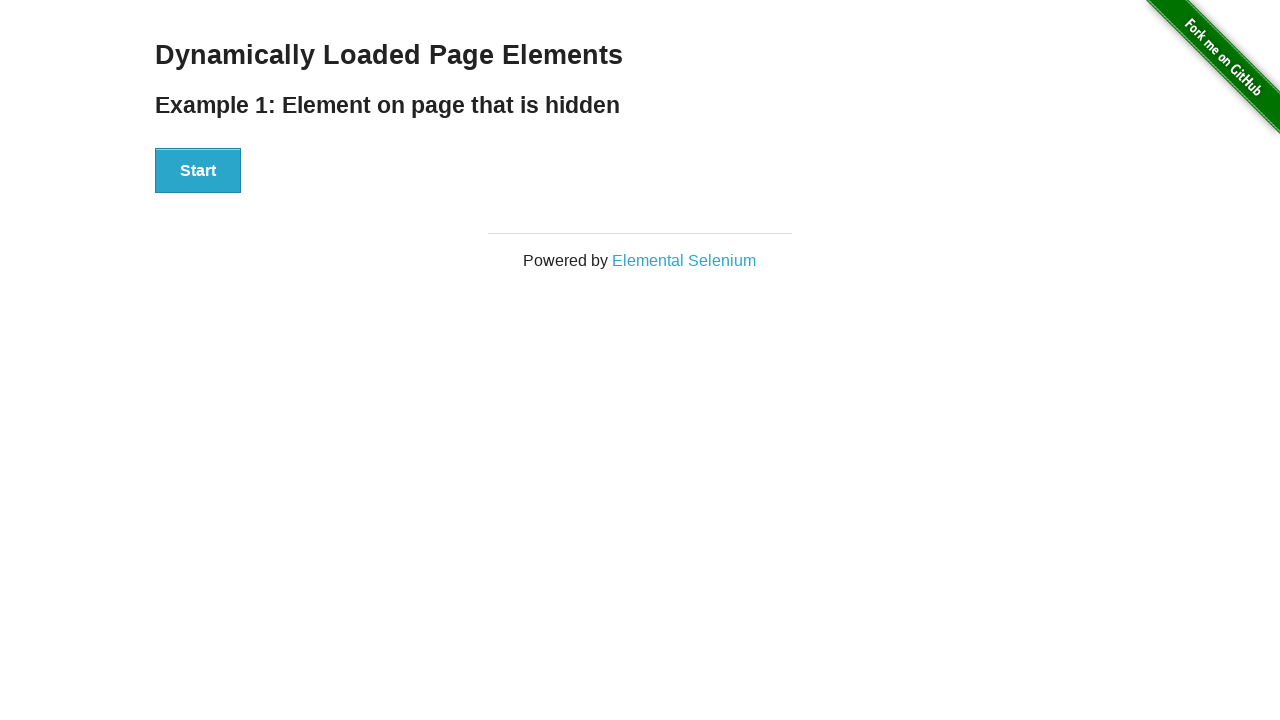

Verified page header displays 'Dynamically Loaded Page Elements'
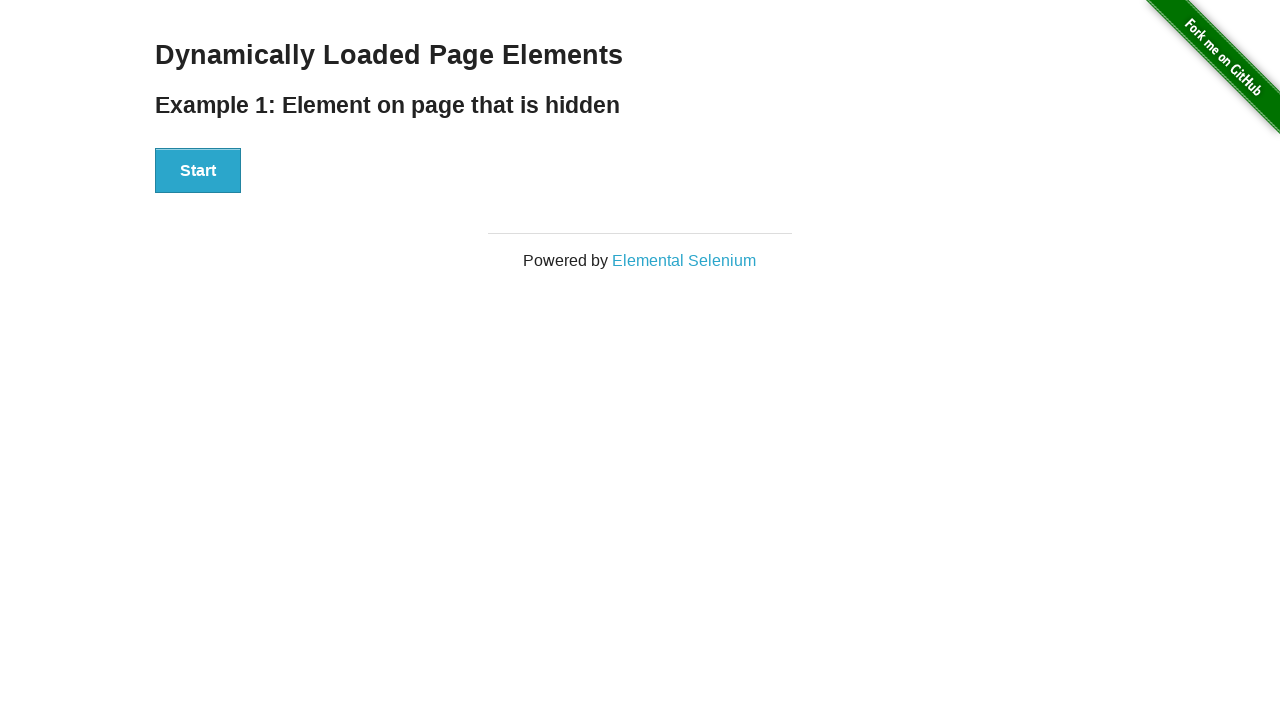

Clicked Start button to trigger dynamic content loading at (198, 171) on button
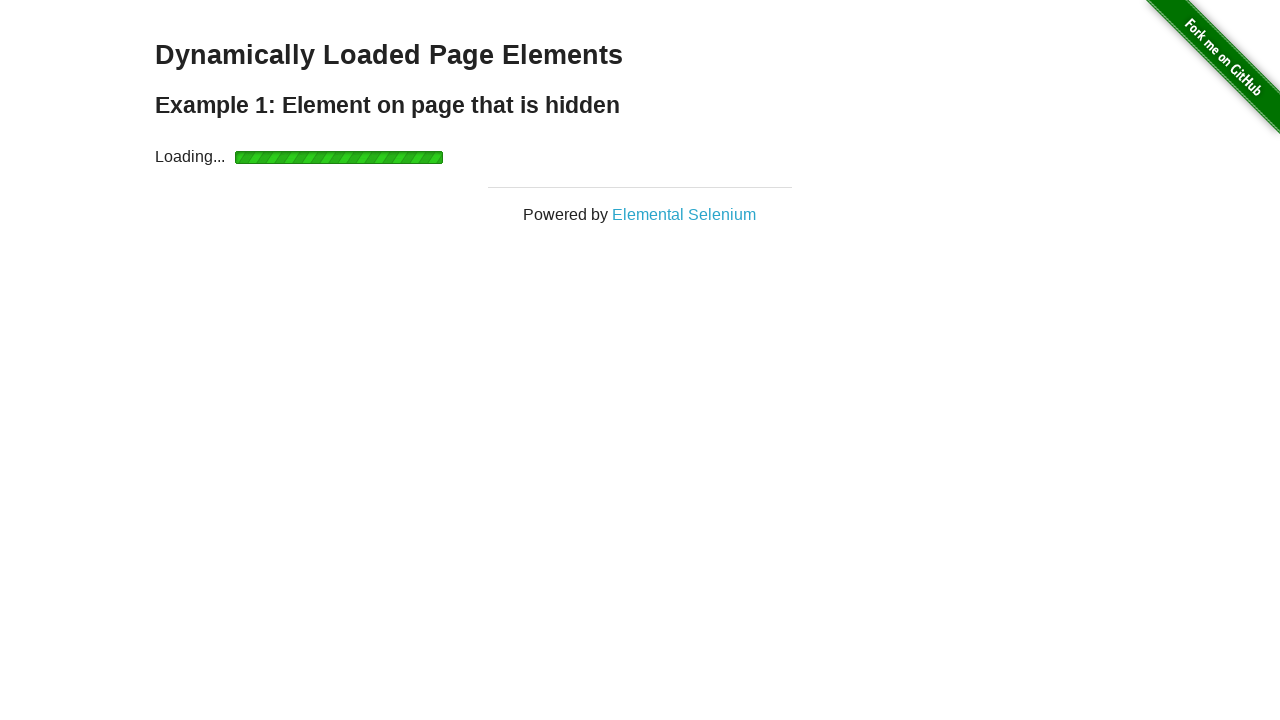

Waited for hidden content to become visible
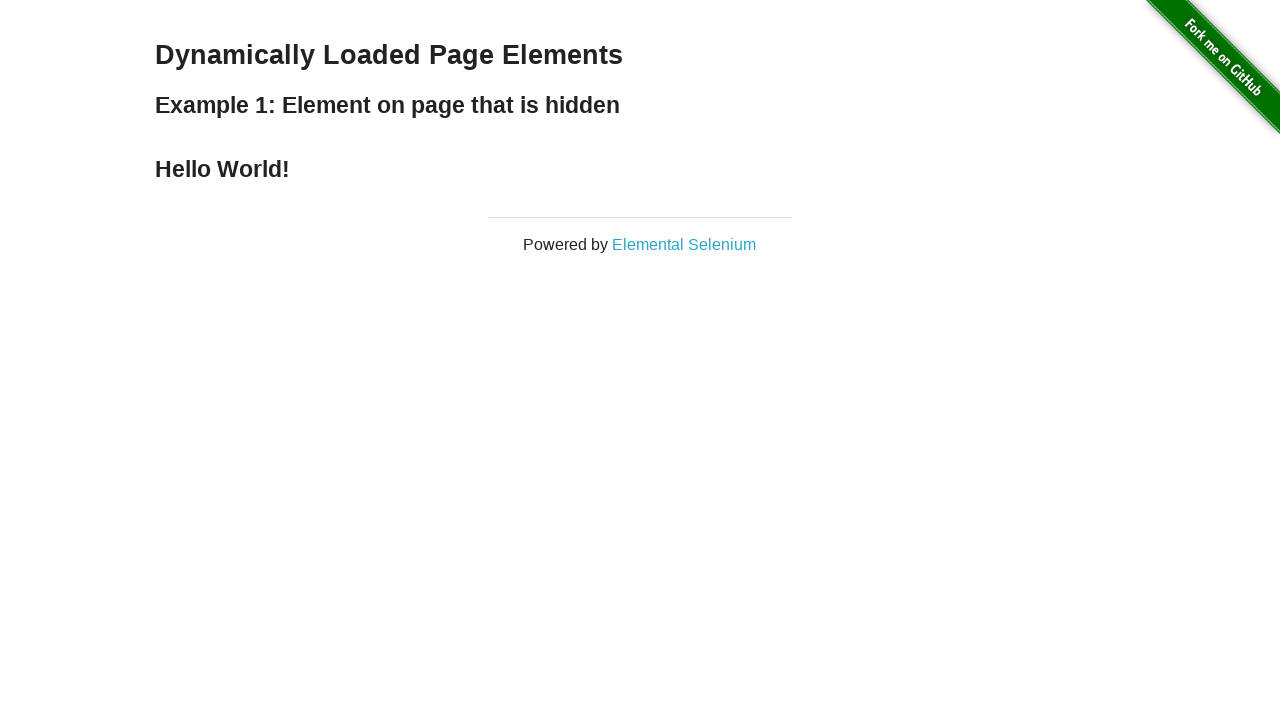

Verified loaded content displays 'Hello World!'
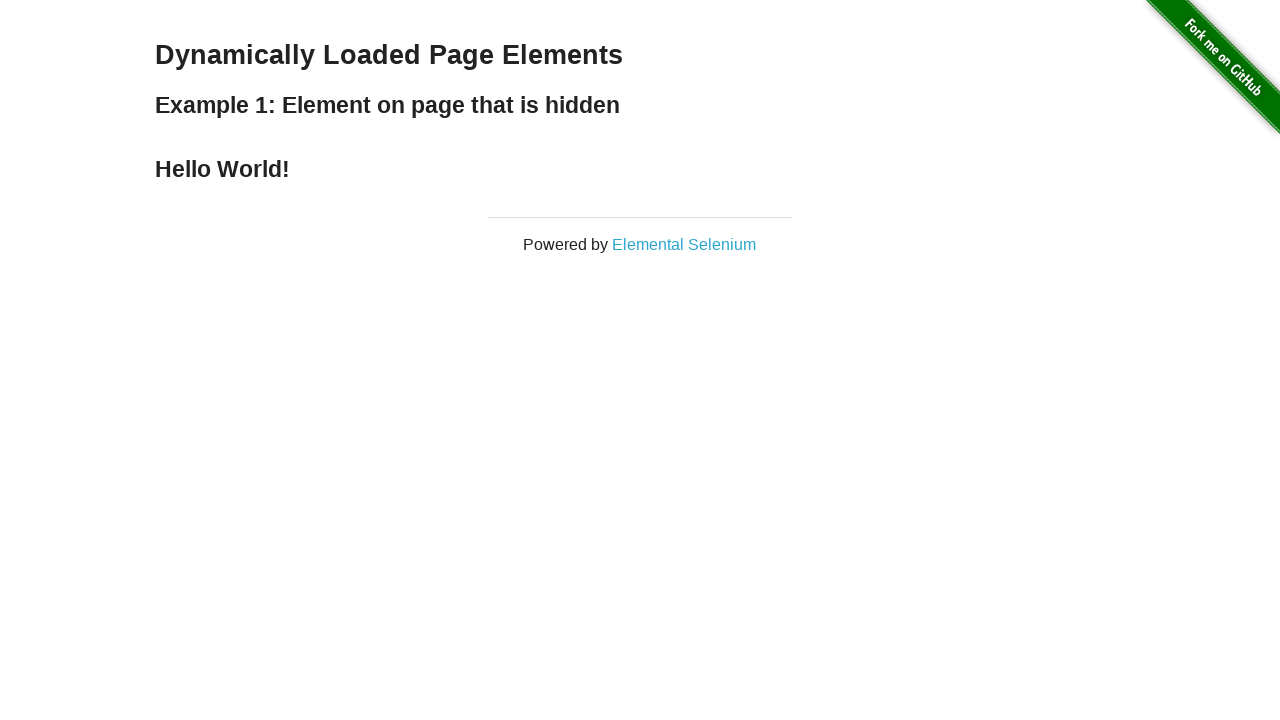

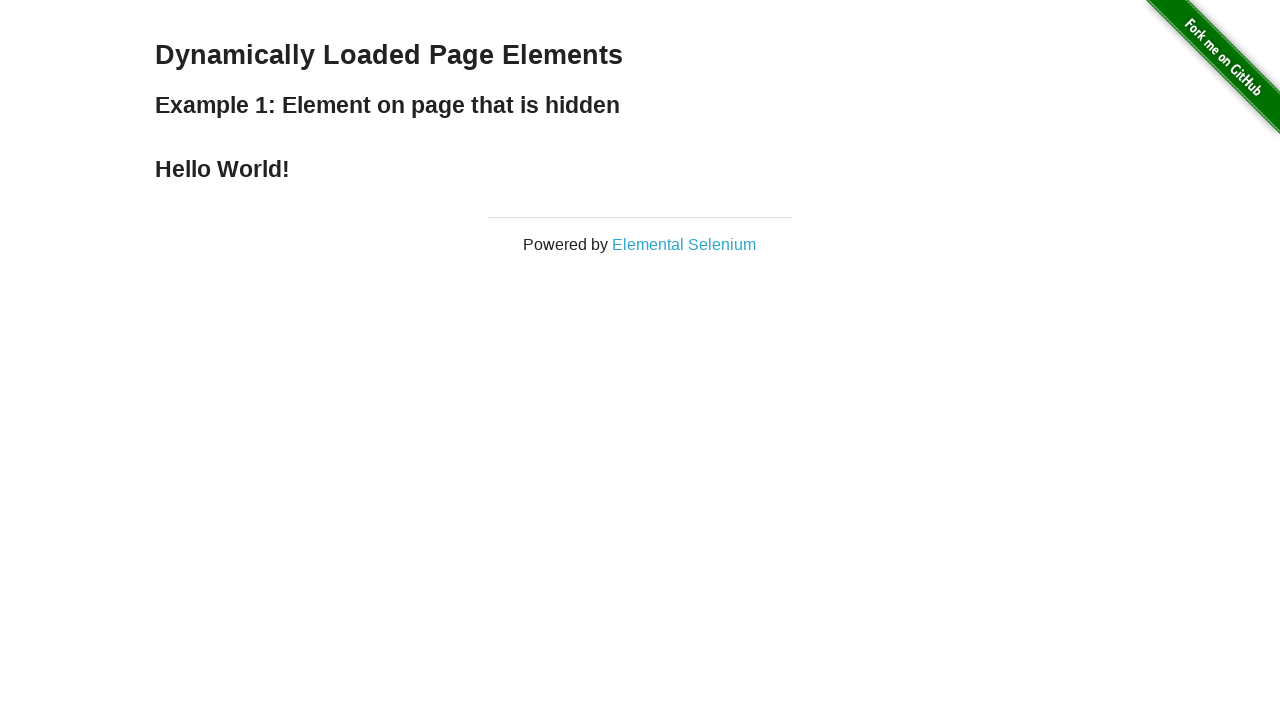